Navigates to W3Schools HTML tables page and verifies that table content is displayed by waiting for the table element to load

Starting URL: https://www.w3schools.com/html/html_tables.asp

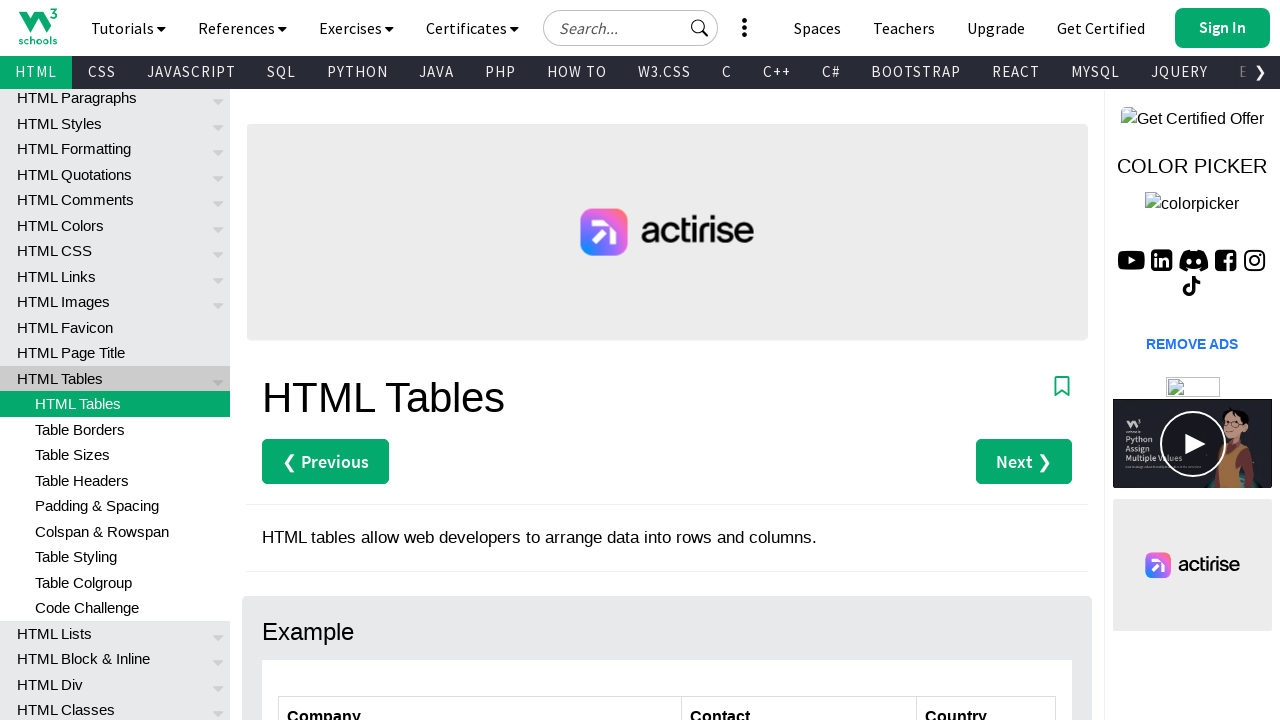

Navigated to W3Schools HTML tables page
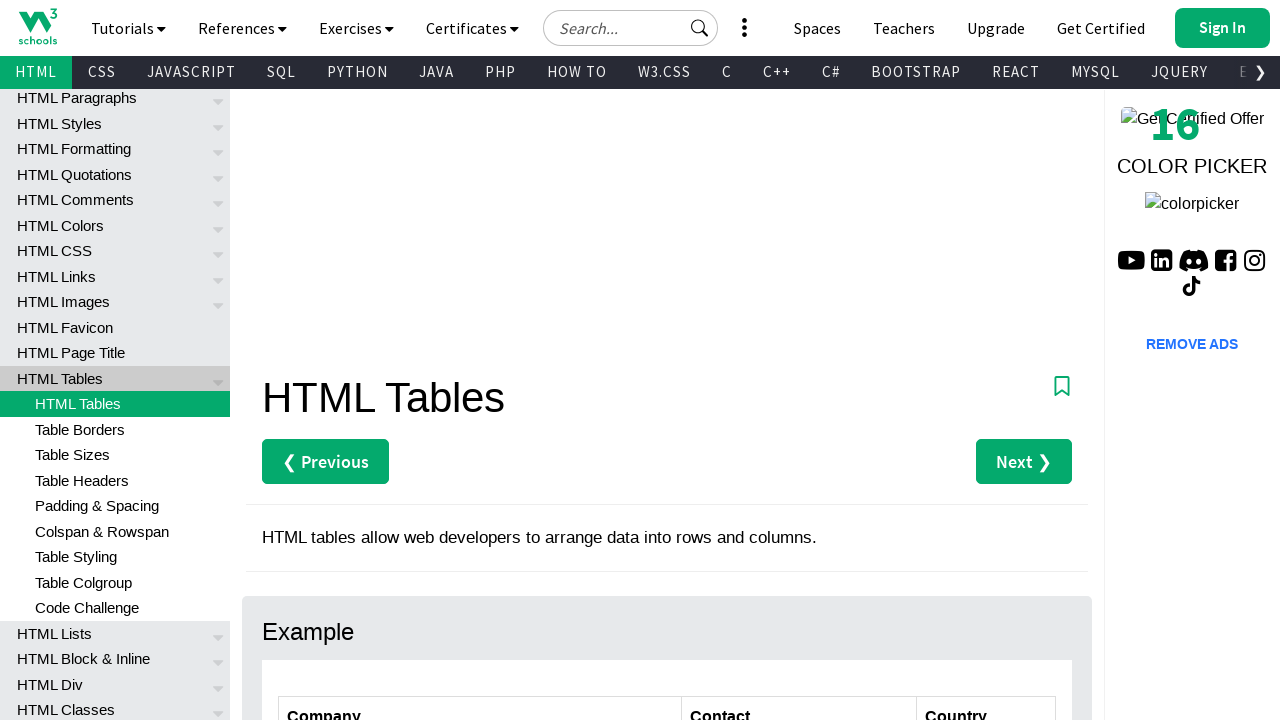

Table with class ws-table-all loaded and is visible
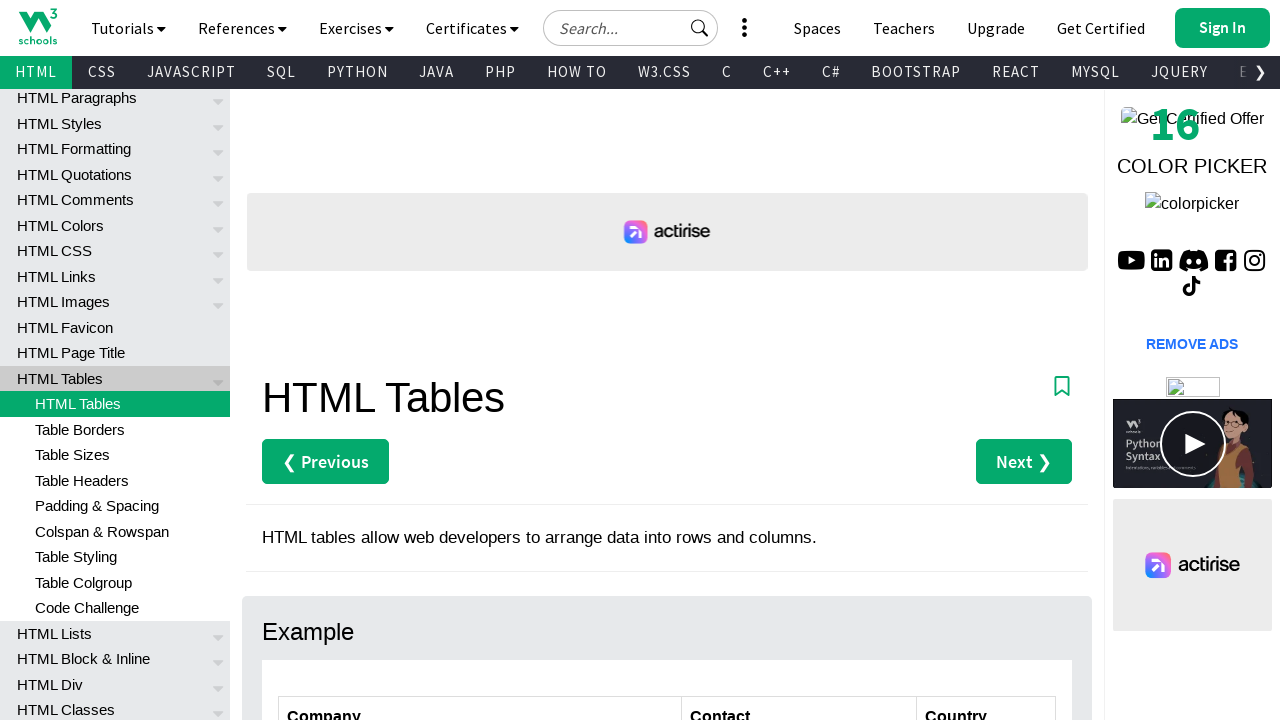

Customers table with id 'customers' loaded and is visible
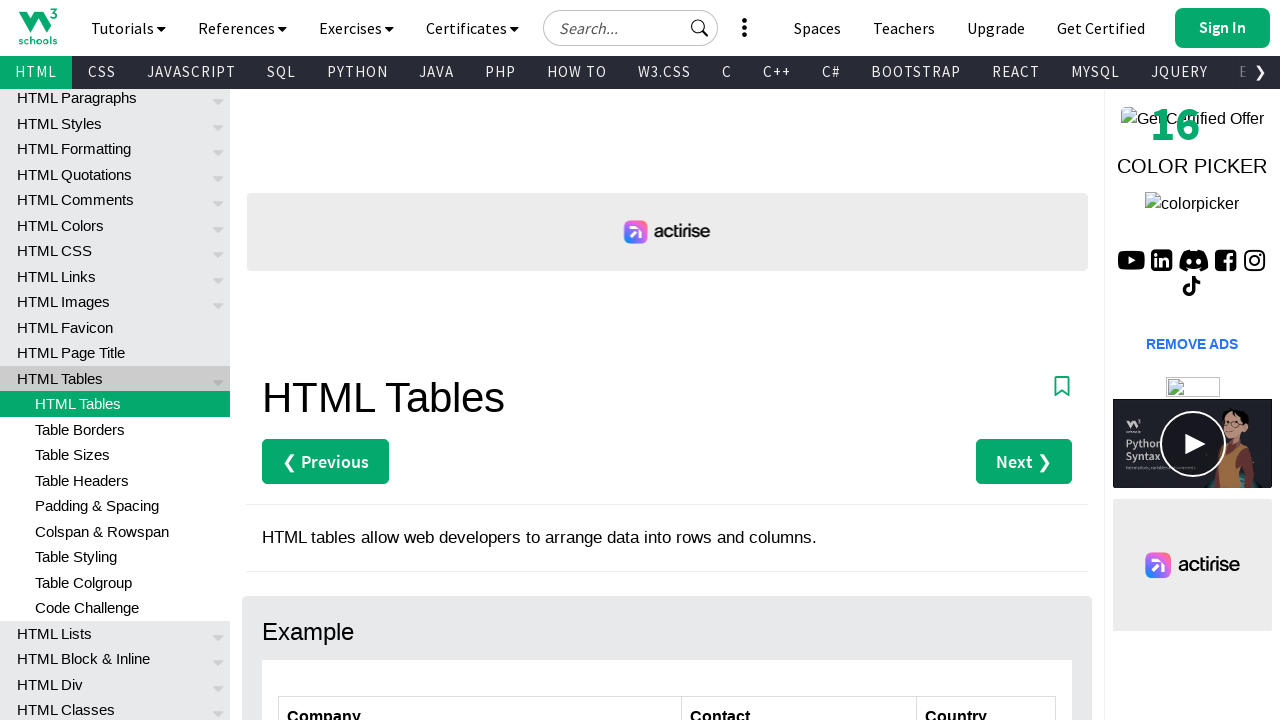

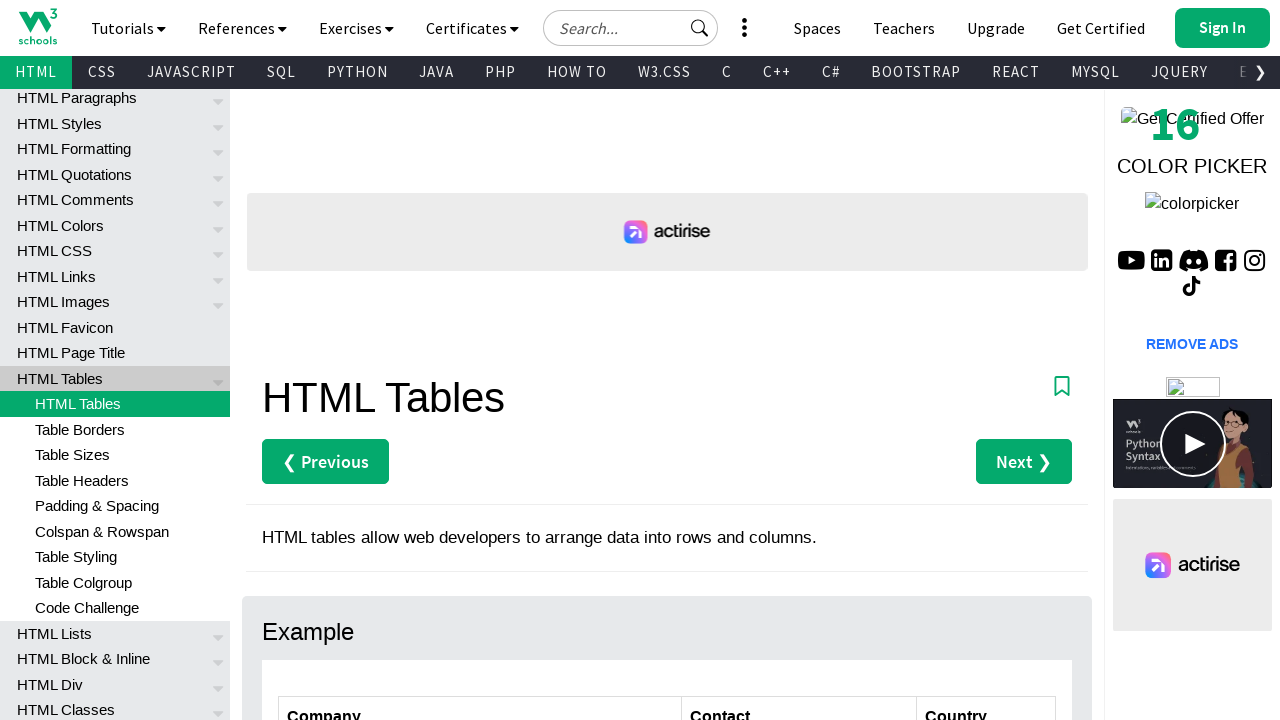